Navigates to the Cydeo practice inputs page, clicks the "Home" link using a class name locator, and verifies the page title is "Practice".

Starting URL: https://practice.cydeo.com/inputs

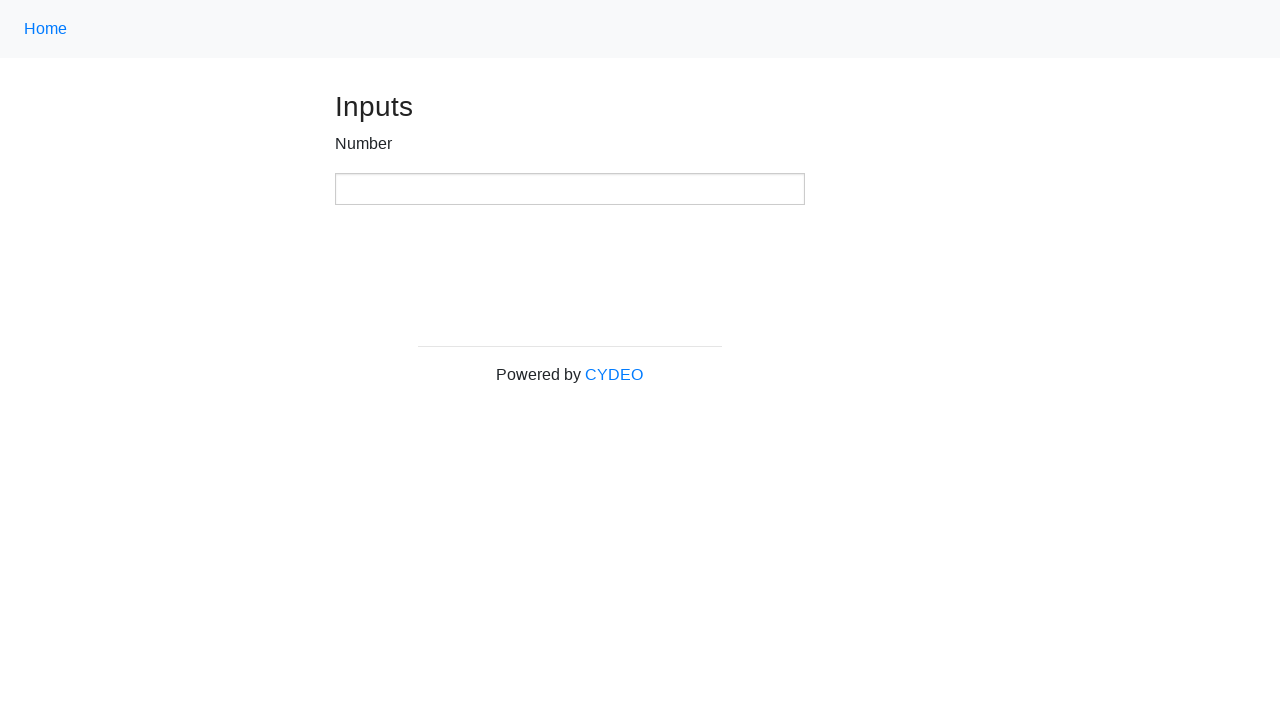

Clicked 'Home' link using class name locator '.nav-link' at (46, 29) on .nav-link
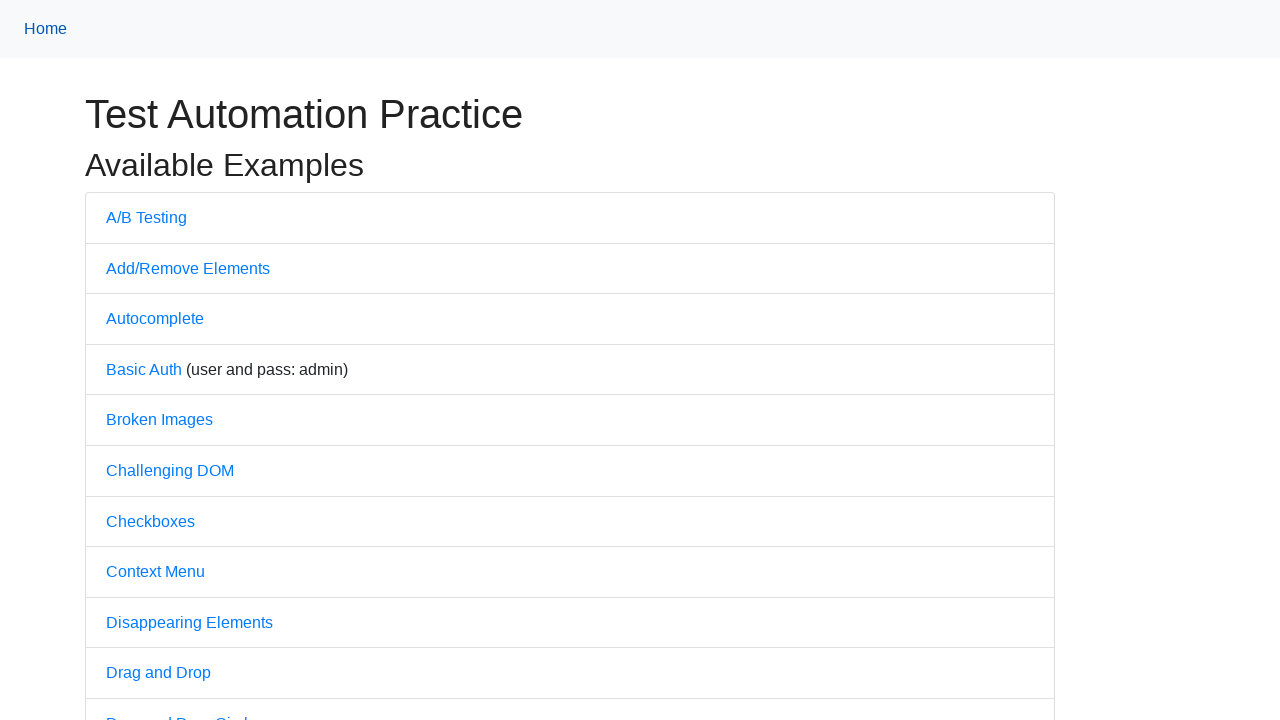

Waited for page load state to complete
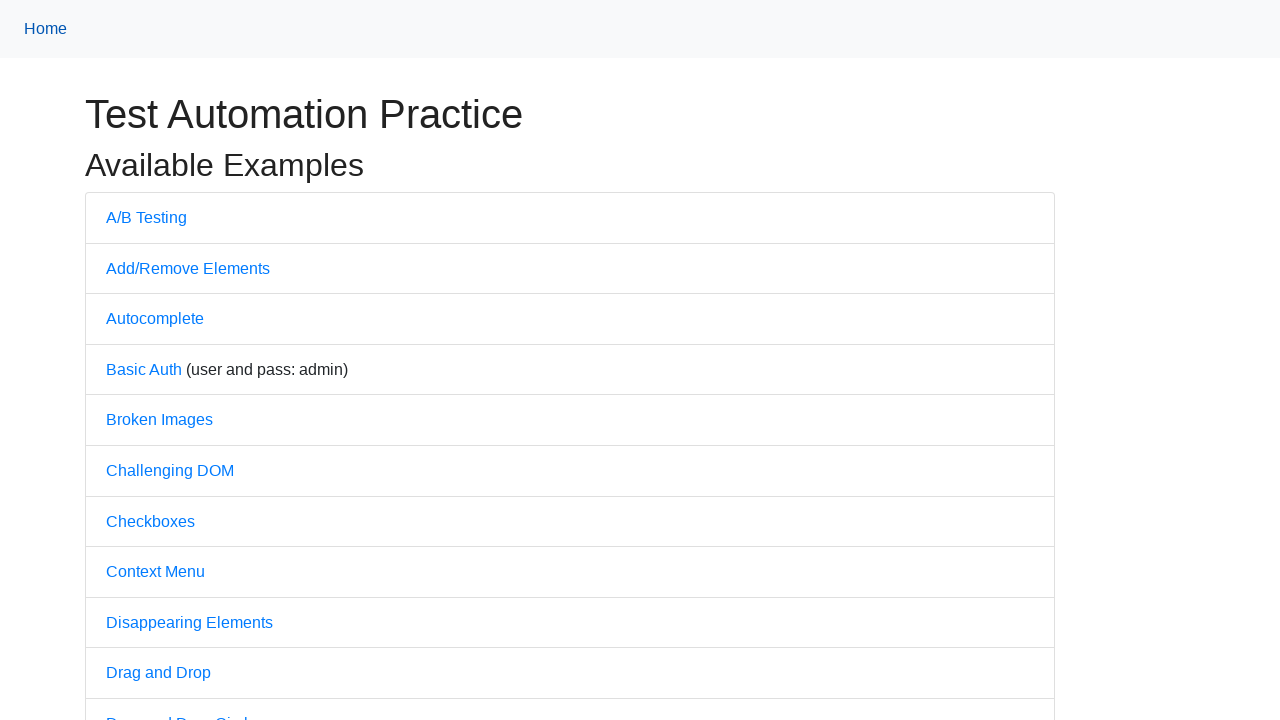

Retrieved page title
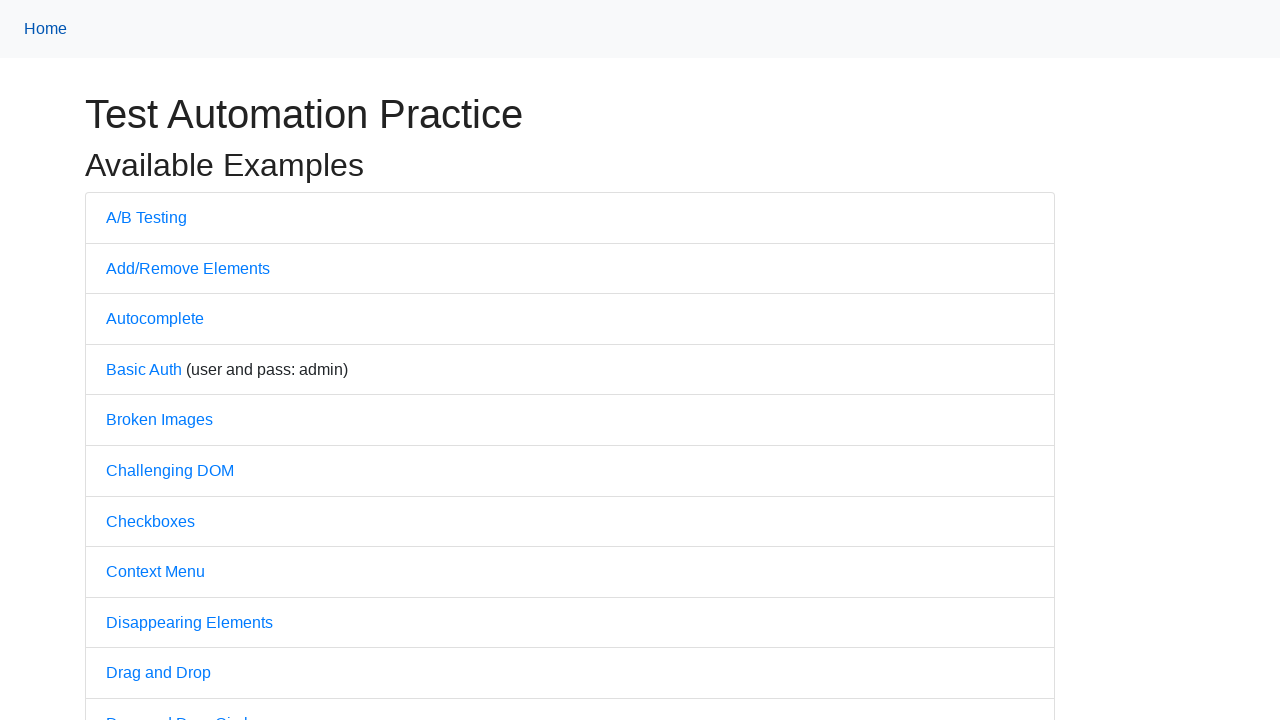

Verified page title is 'Practice' - Assertion passed
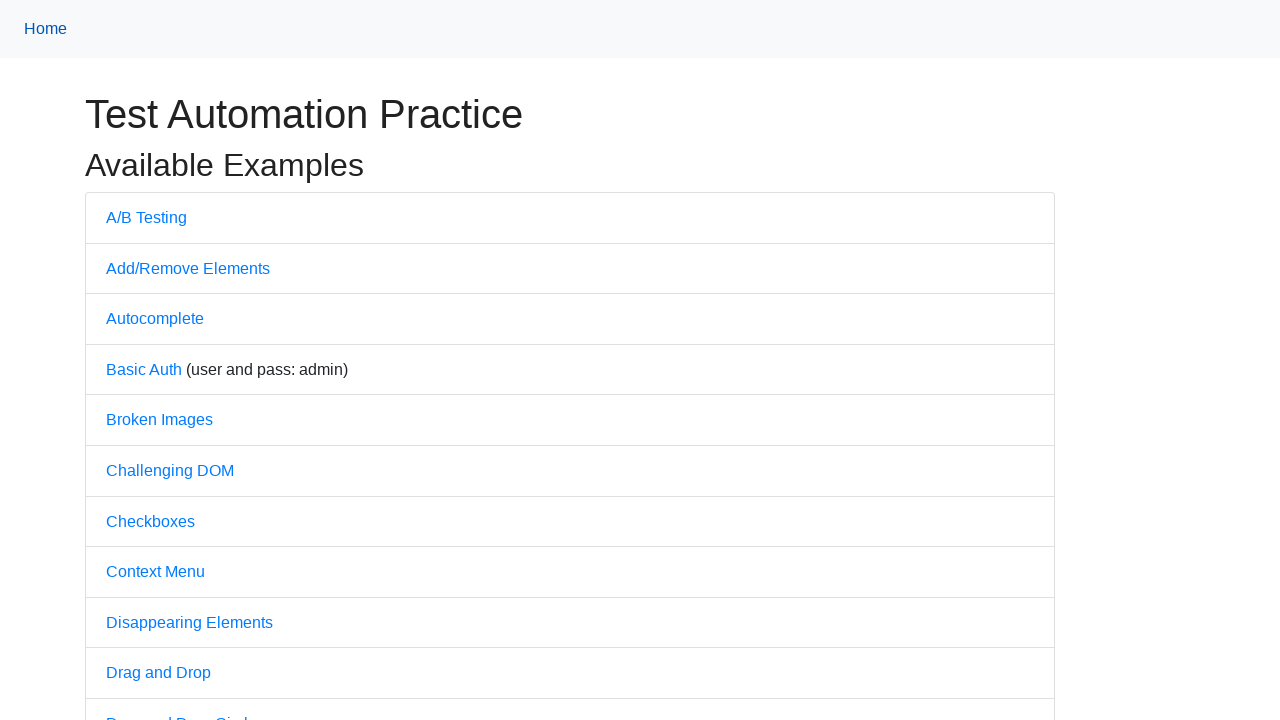

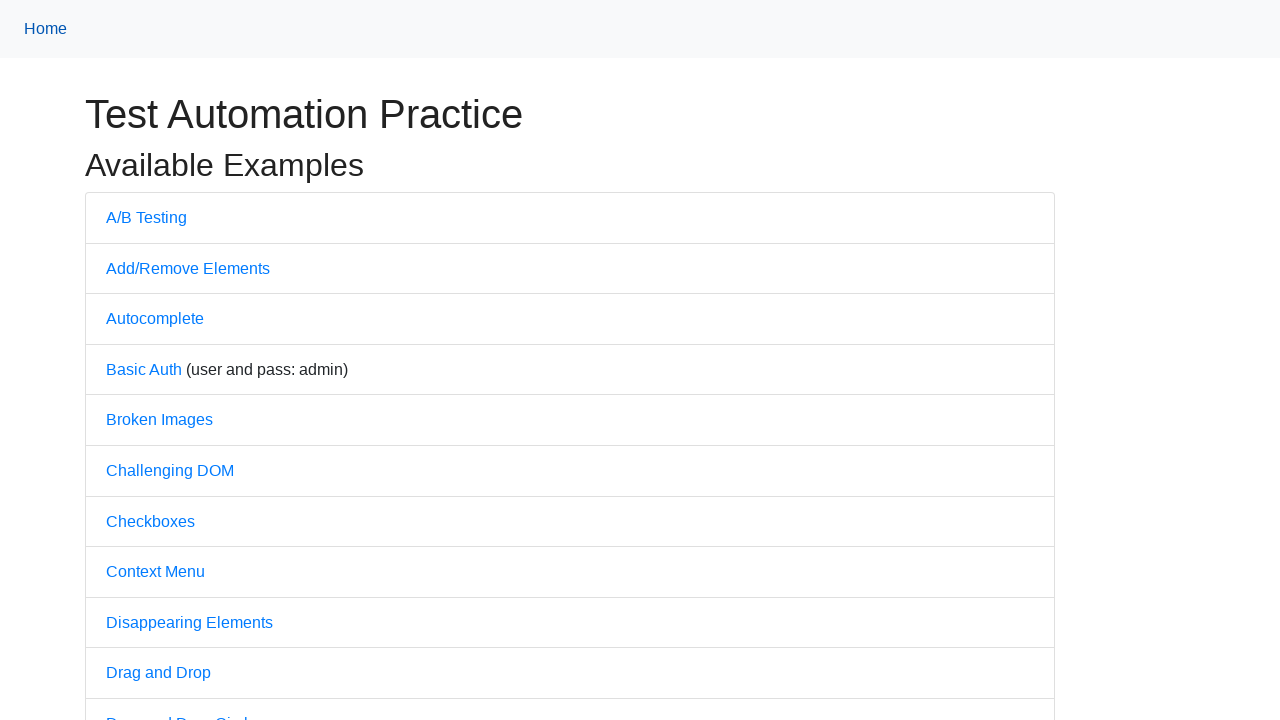